Tests JavaScript prompt functionality by clicking the prompt button, entering text into the alert, and verifying the result

Starting URL: https://the-internet.herokuapp.com/javascript_alerts

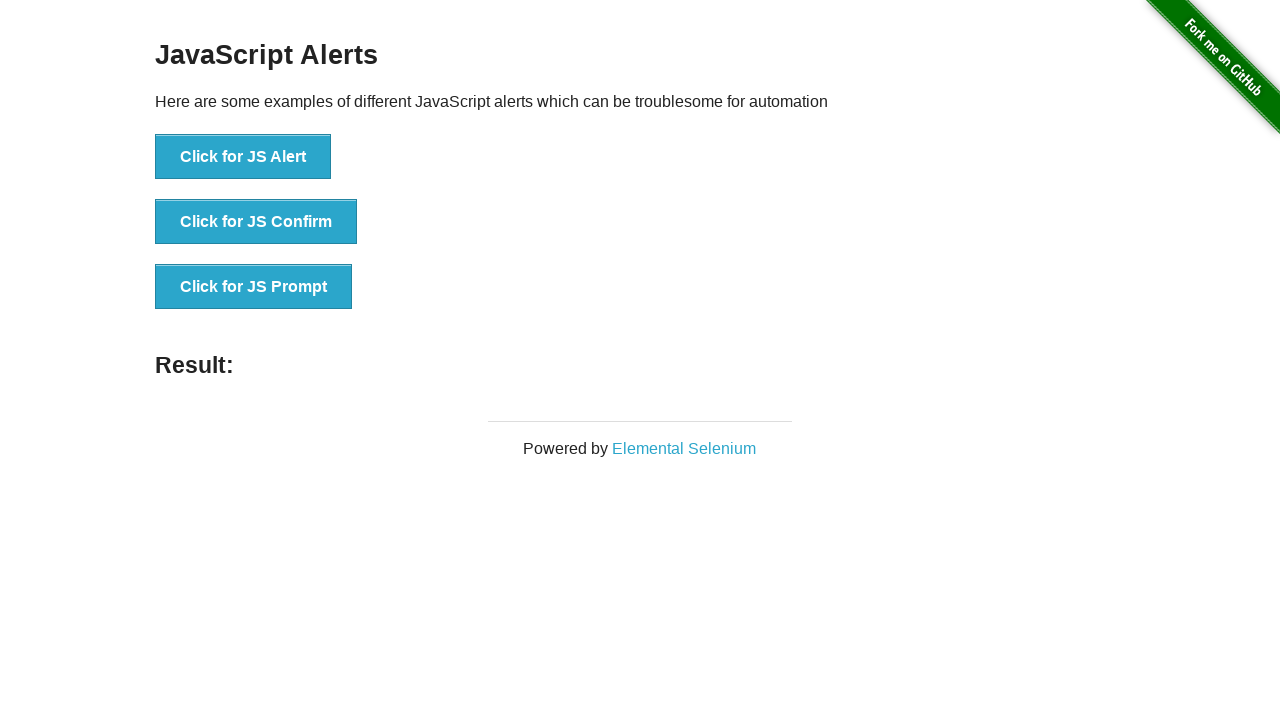

Clicked the JavaScript prompt button at (254, 287) on xpath=//*[@id='content']/div/ul/li[3]/button
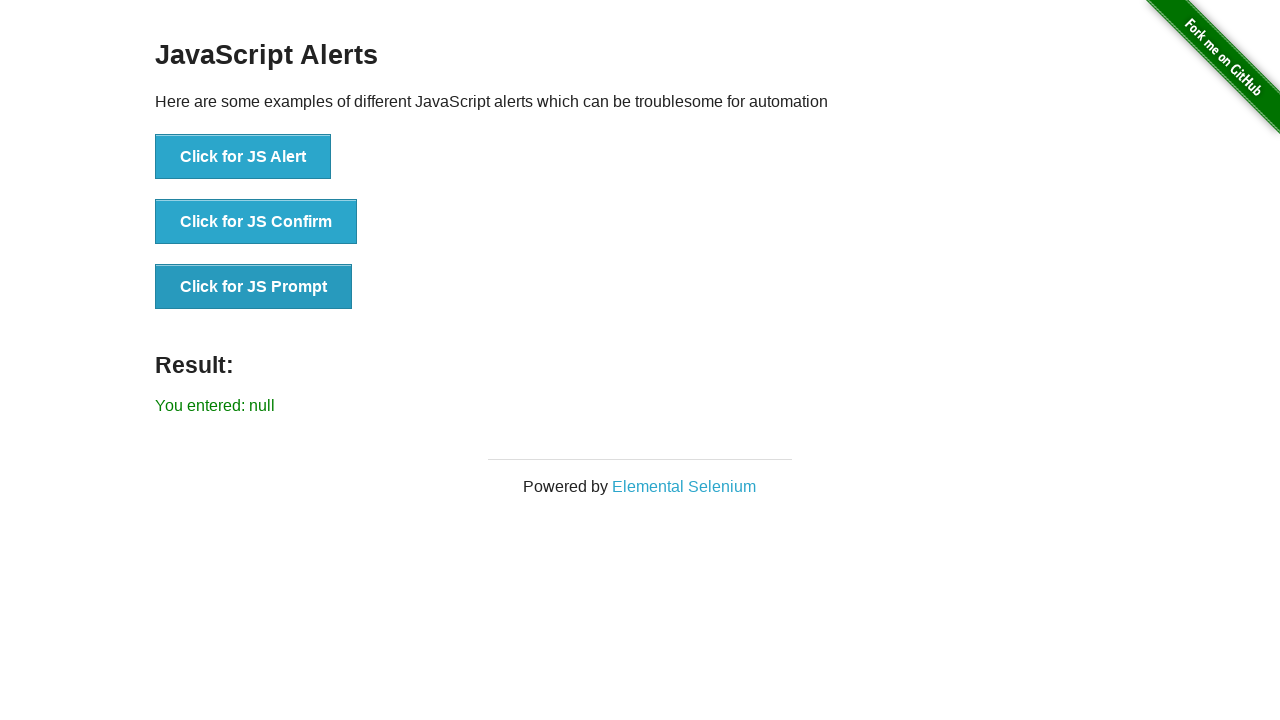

Set up dialog handler to accept prompt with 'Test input text'
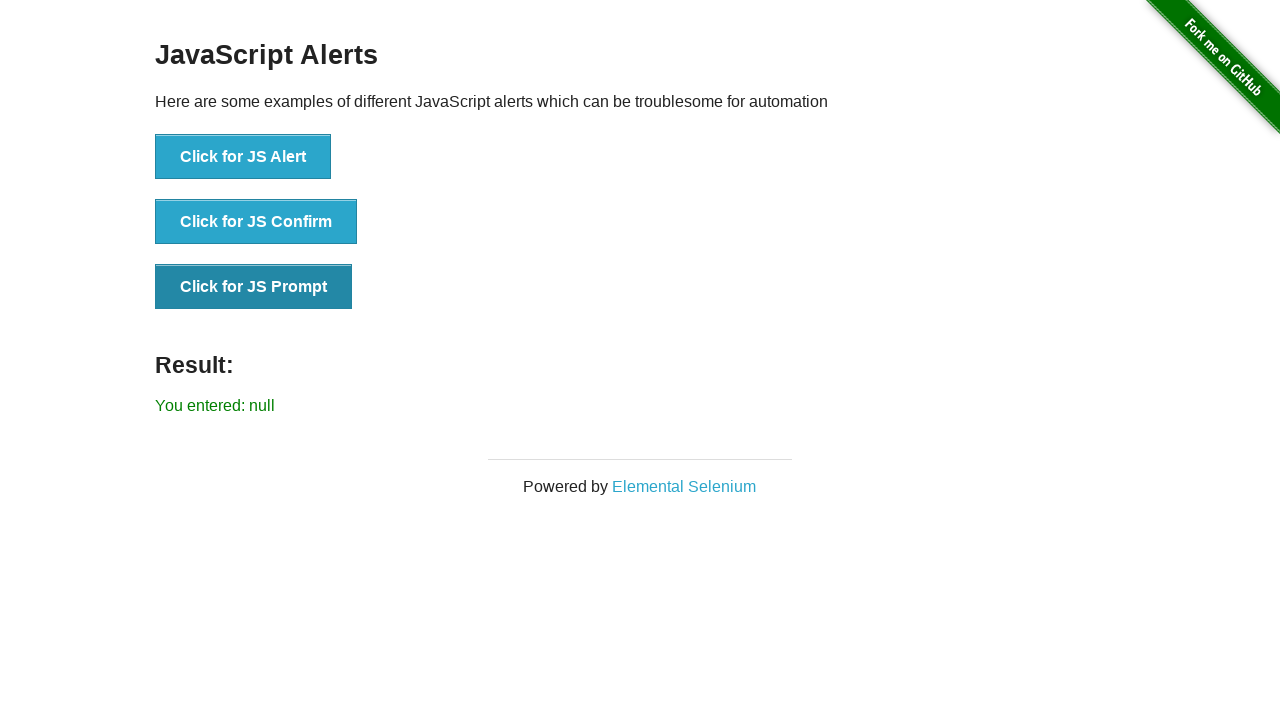

Waited for result element to appear
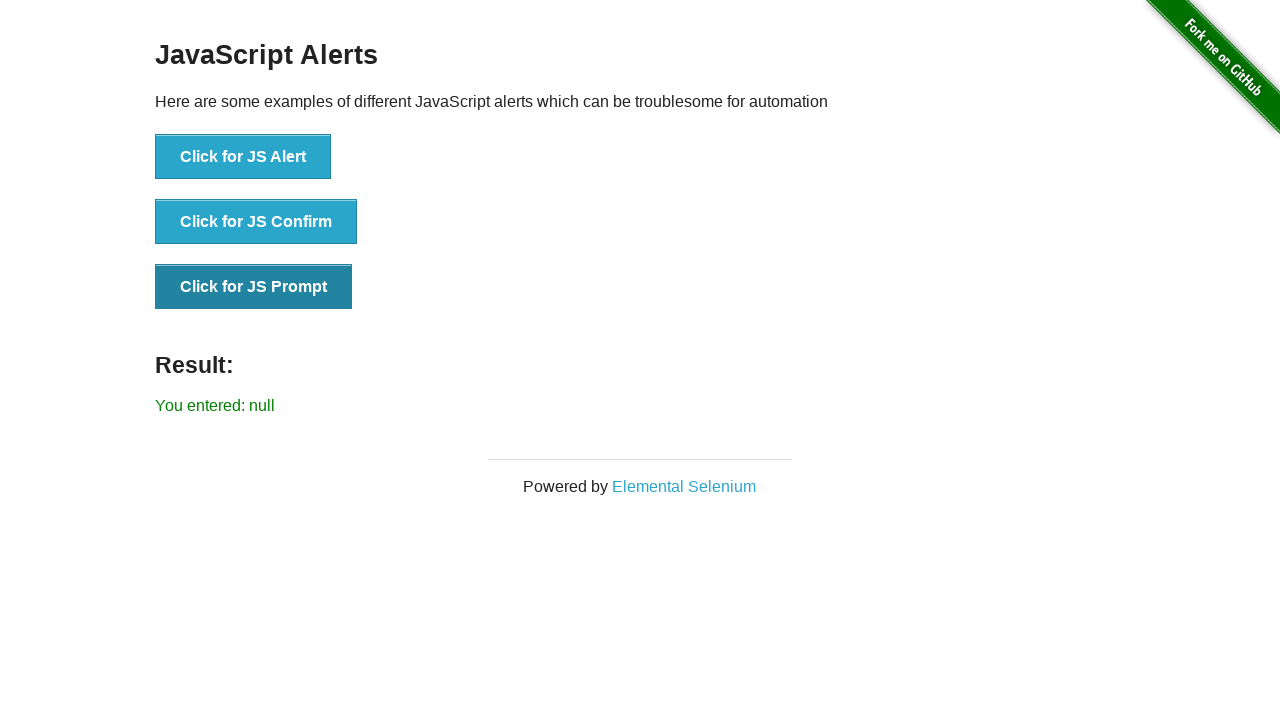

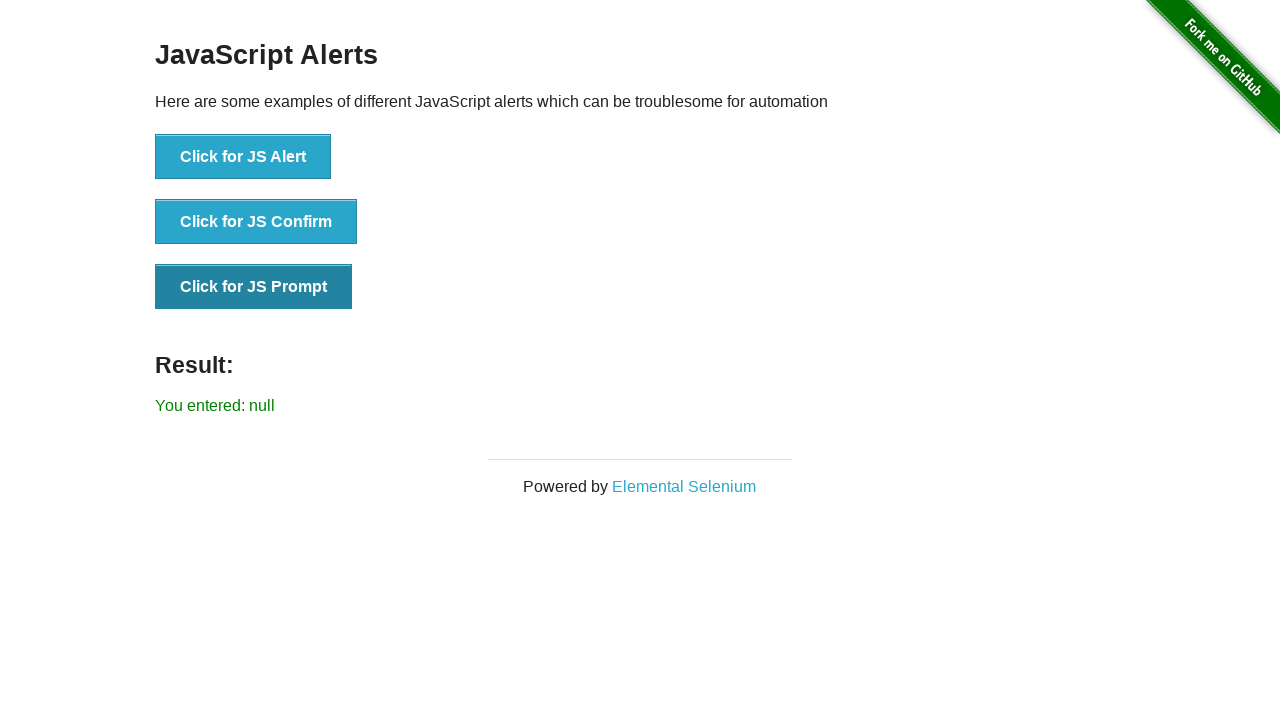